Tests percentage calculator by calculating the percentage difference between 100 and 100 and verifying the result is 0%

Starting URL: https://www.calculator.net/percent-calculator.html

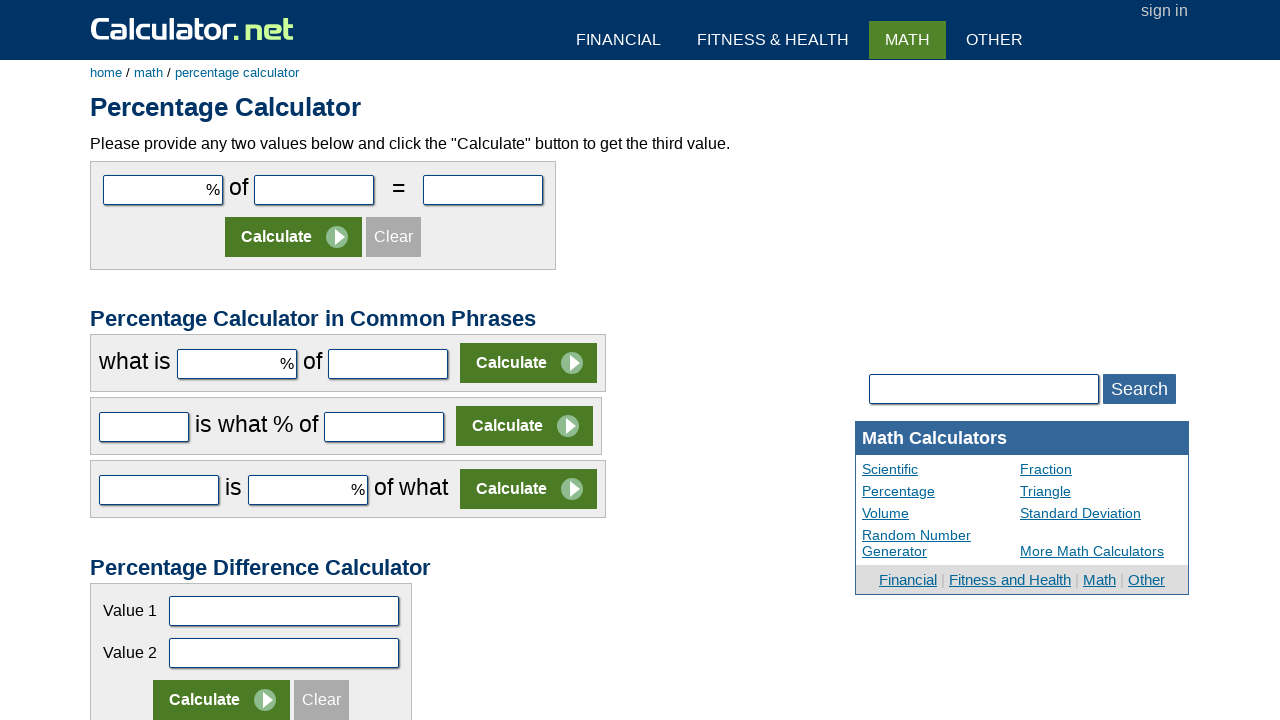

Filled first input field with '100' on input[name='c3par1']
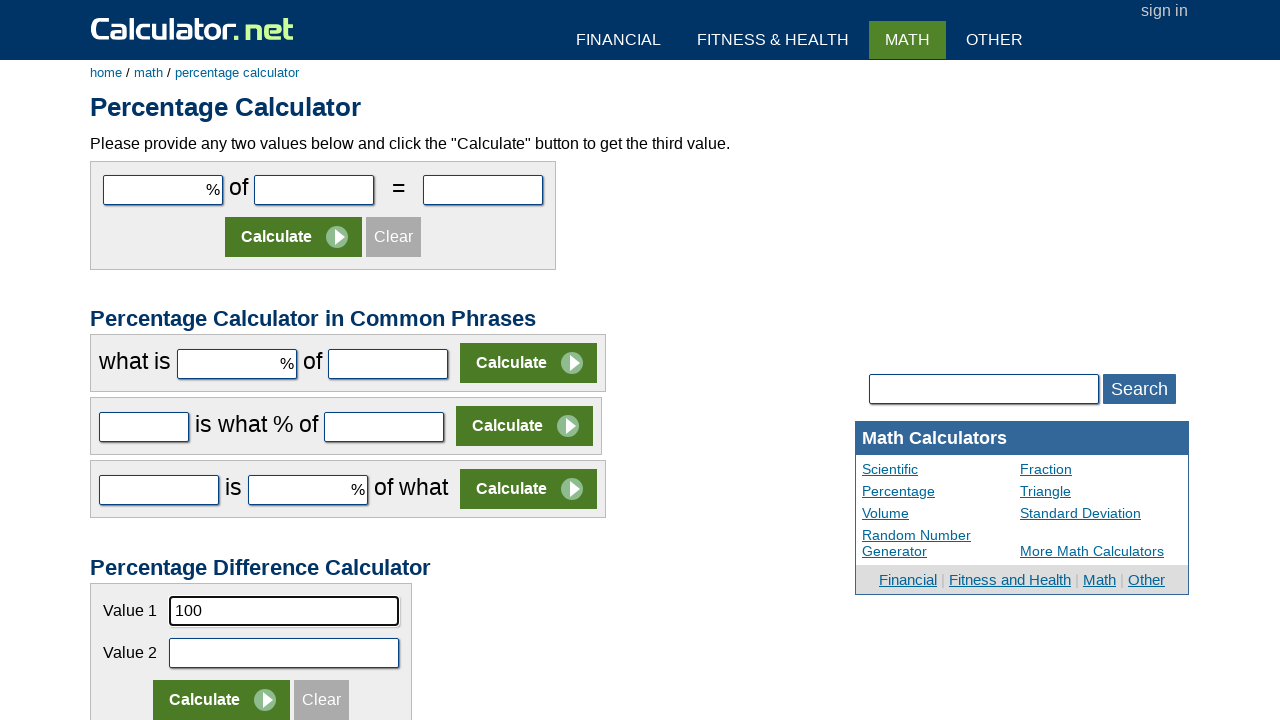

Filled second input field with '100' on input[name='c3par2']
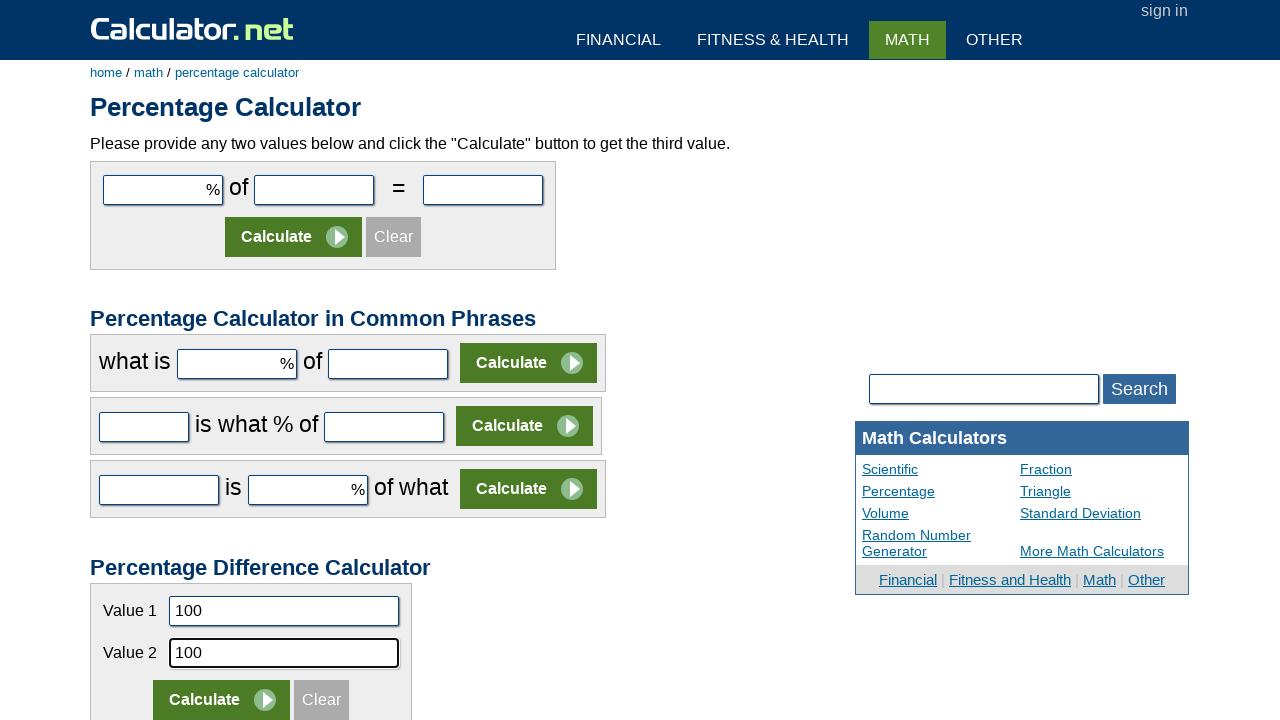

Clicked calculate button to compute percentage difference at (222, 700) on xpath=//*[@id="content"]/form[5]/table/tbody/tr[3]/td/input[2]
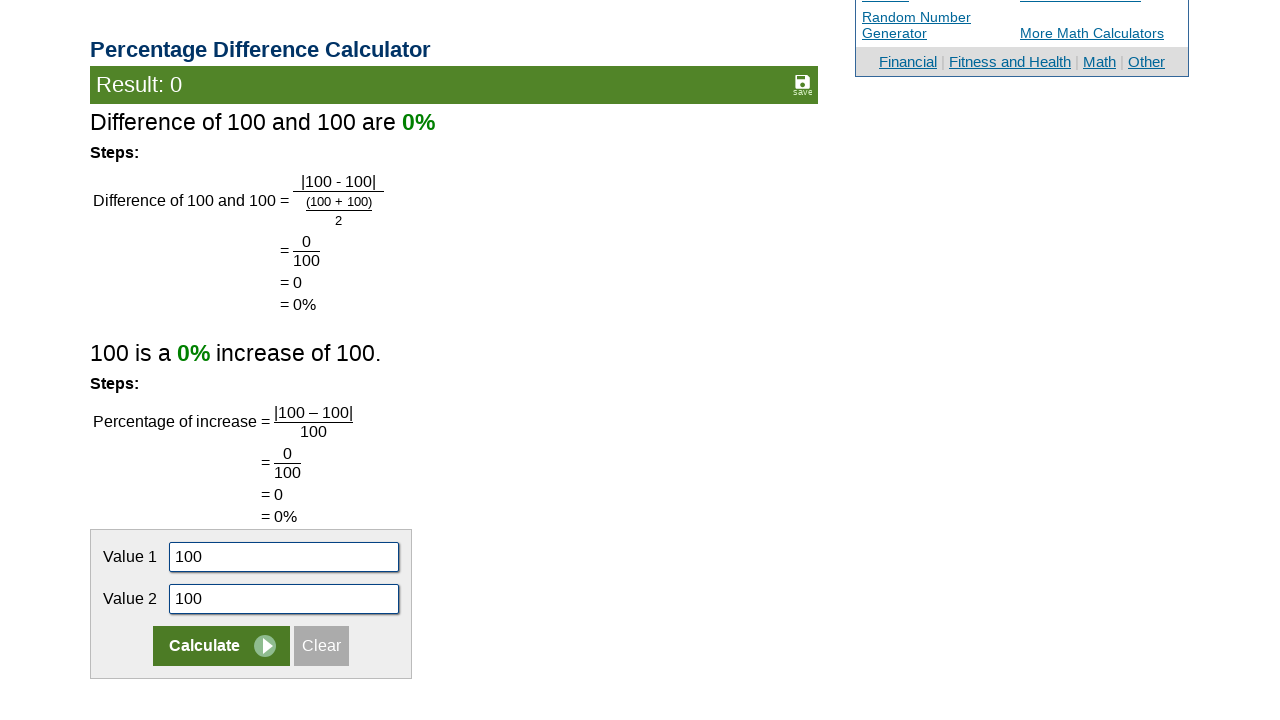

Result appeared on page showing 0% percentage difference
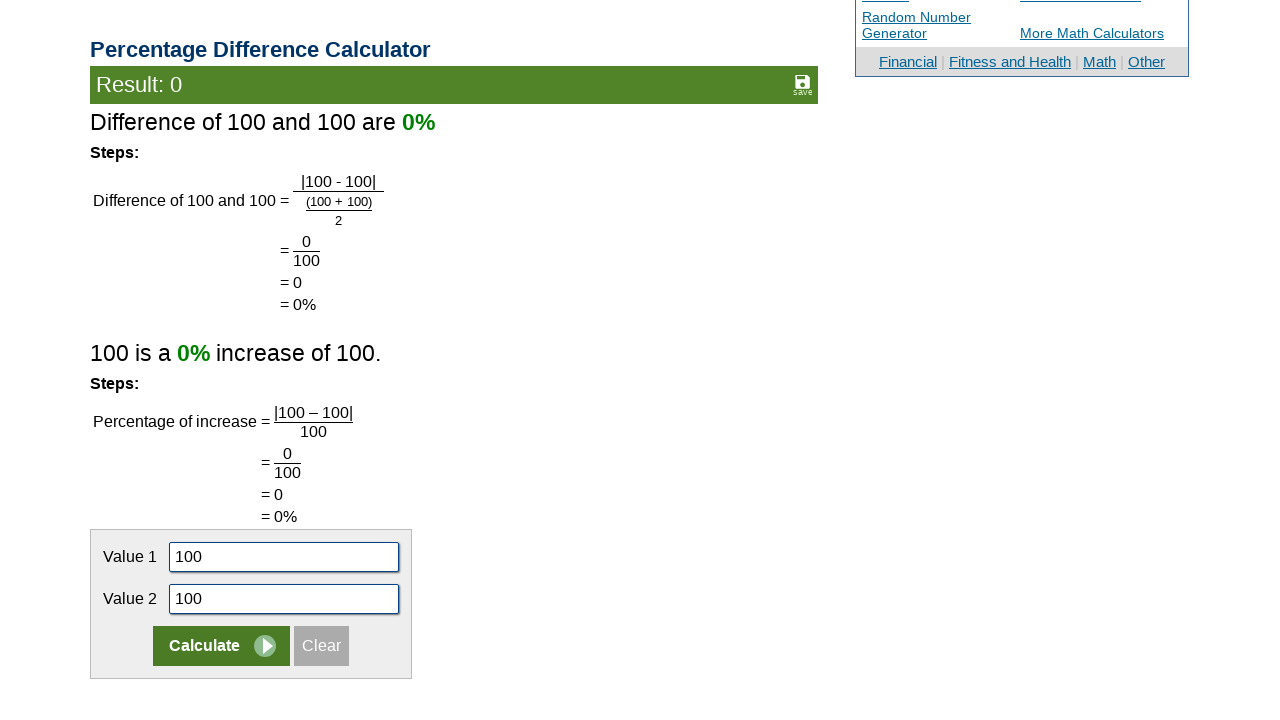

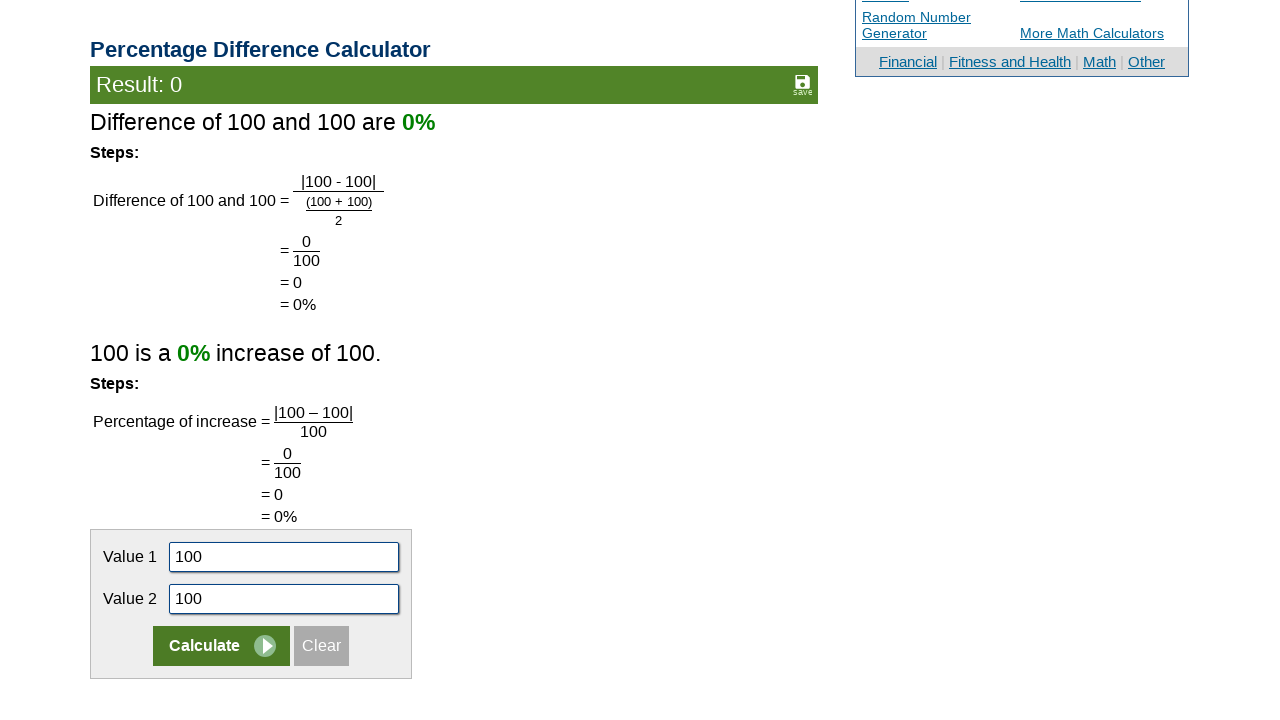